Tests multiple window handling by navigating to the Multiple Windows page, clicking to open a new window, then clicking again to open a sub-child window, and verifying content in each window.

Starting URL: http://the-internet.herokuapp.com/

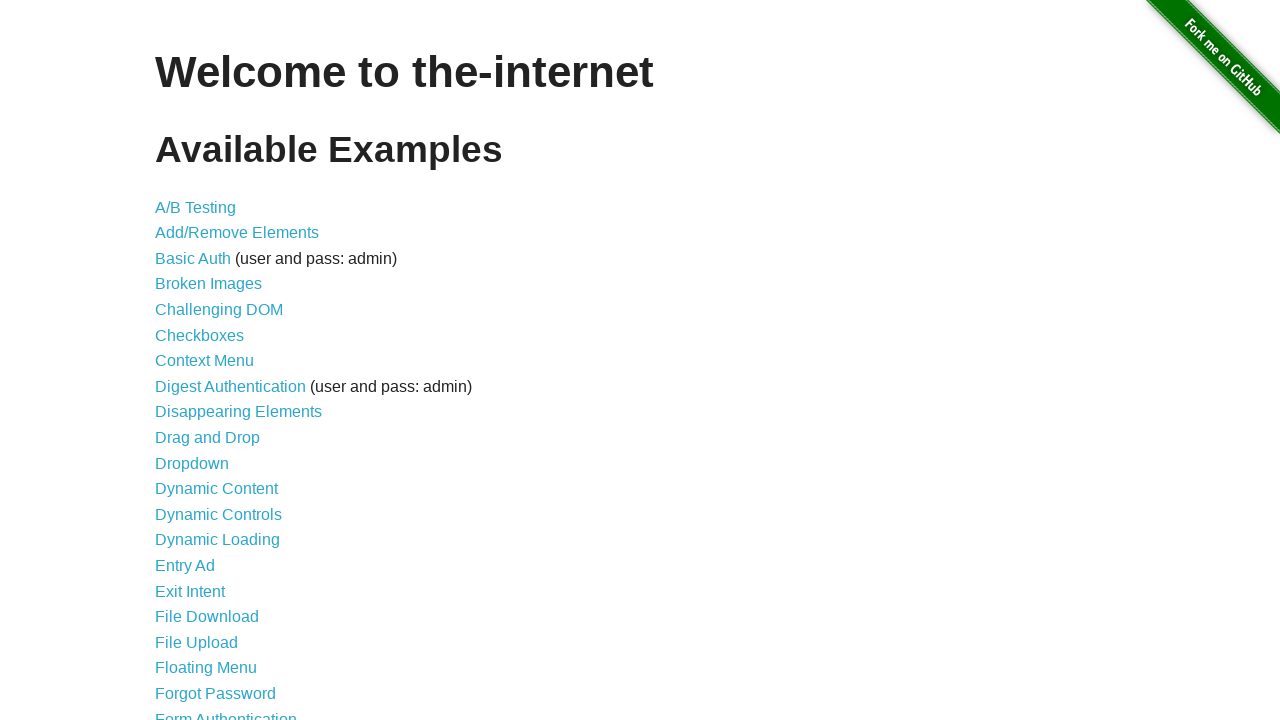

Clicked on Multiple Windows link at (218, 369) on xpath=//a[contains(text(),'Multiple Windows')]
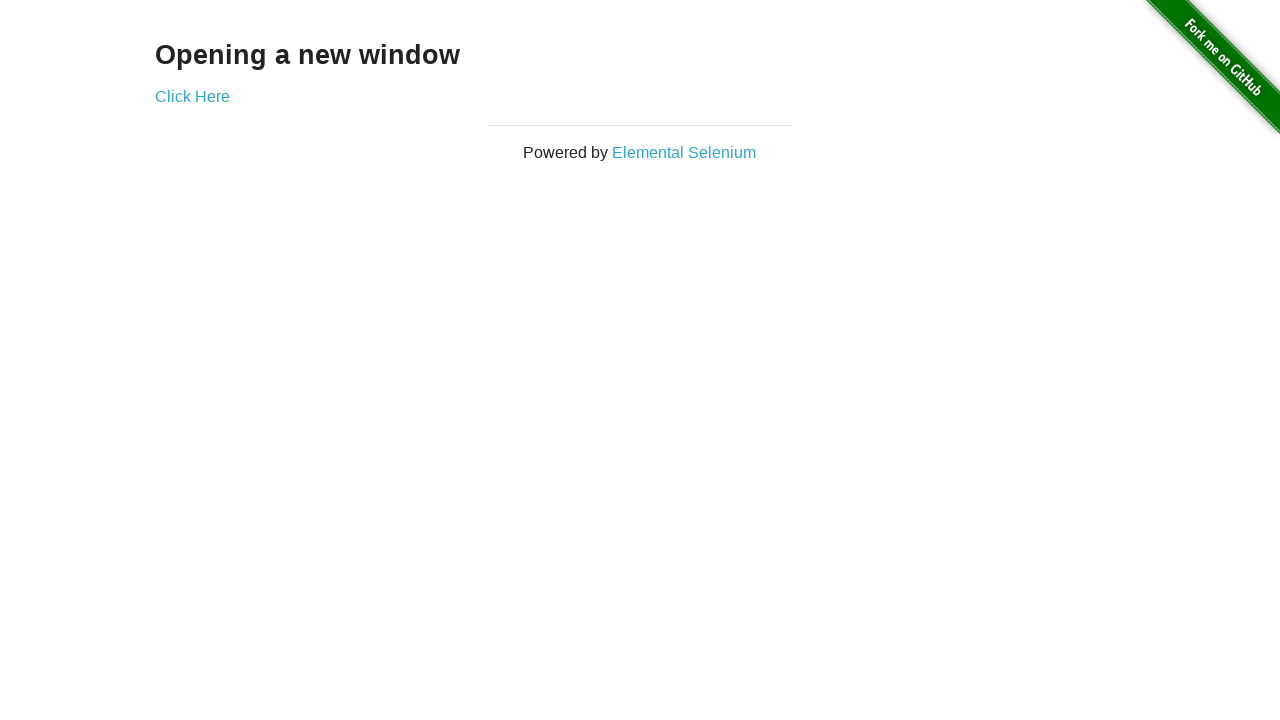

Clicked on 'Click Here' link to open a new window at (192, 96) on xpath=//a[contains(text(),'Click Here')]
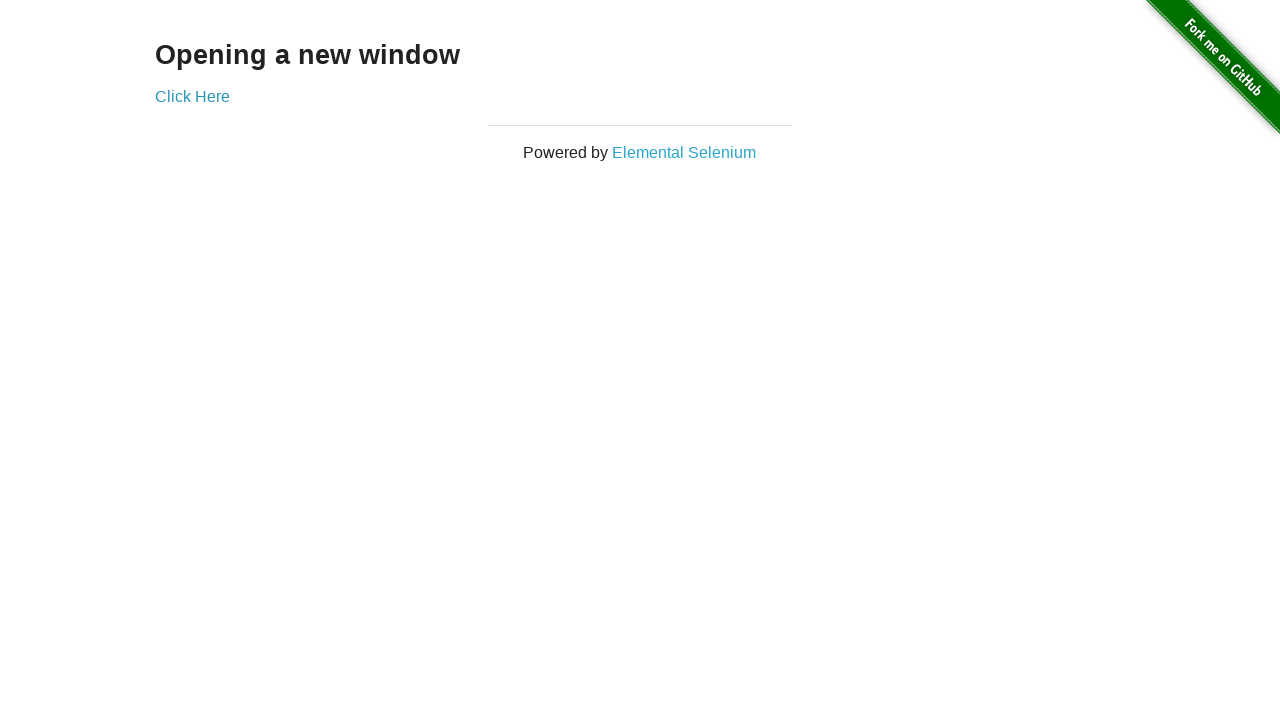

New window loaded and ready
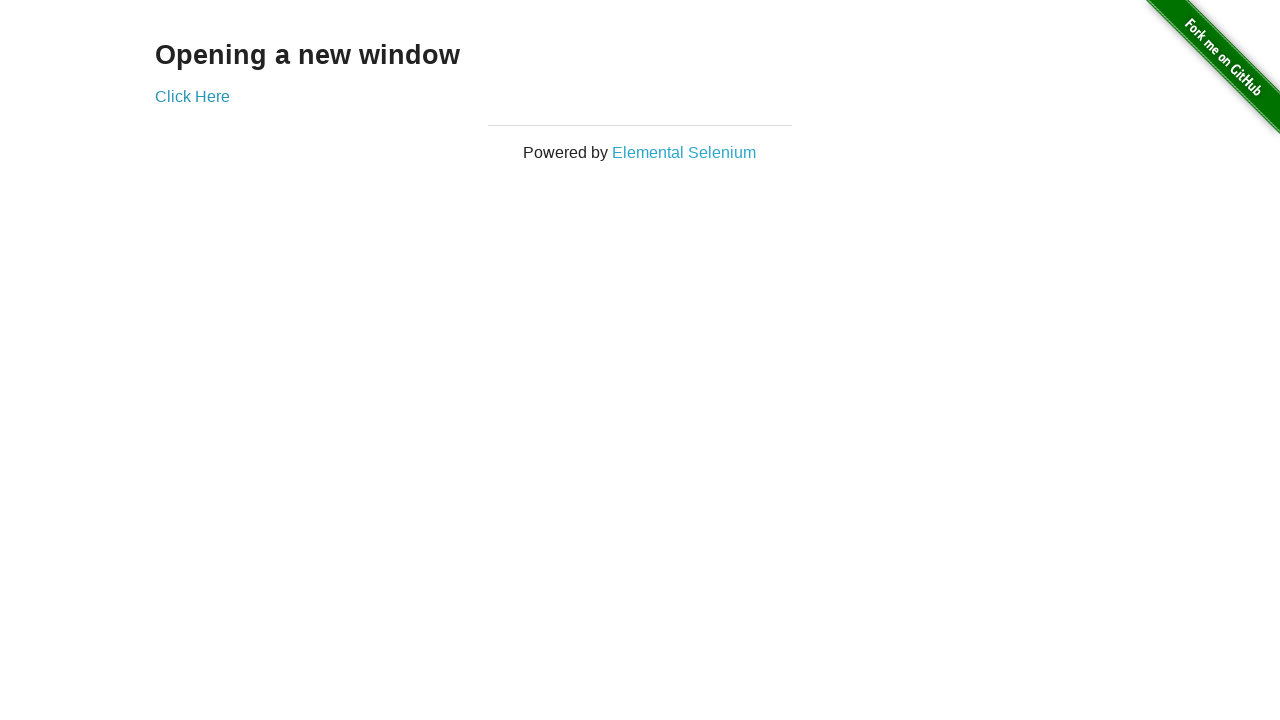

Verified 'New Window' heading is present in child window
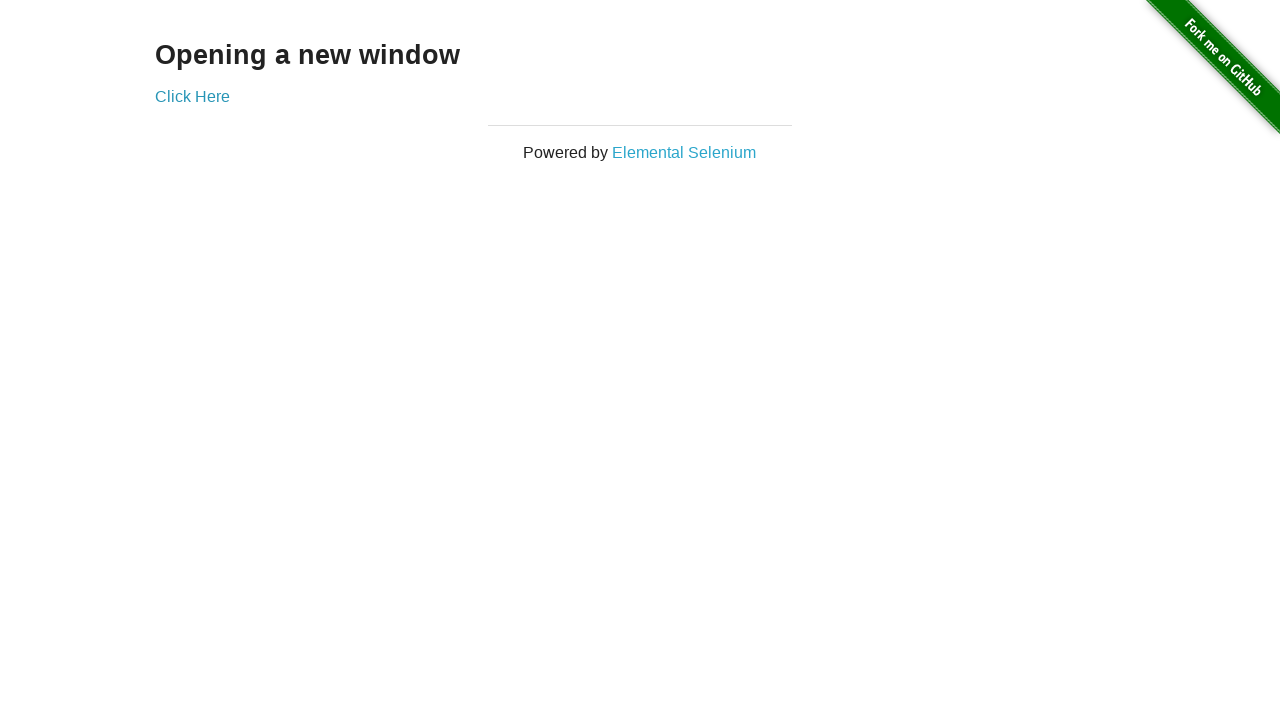

Verified 'Opening a new window' heading is present in original window
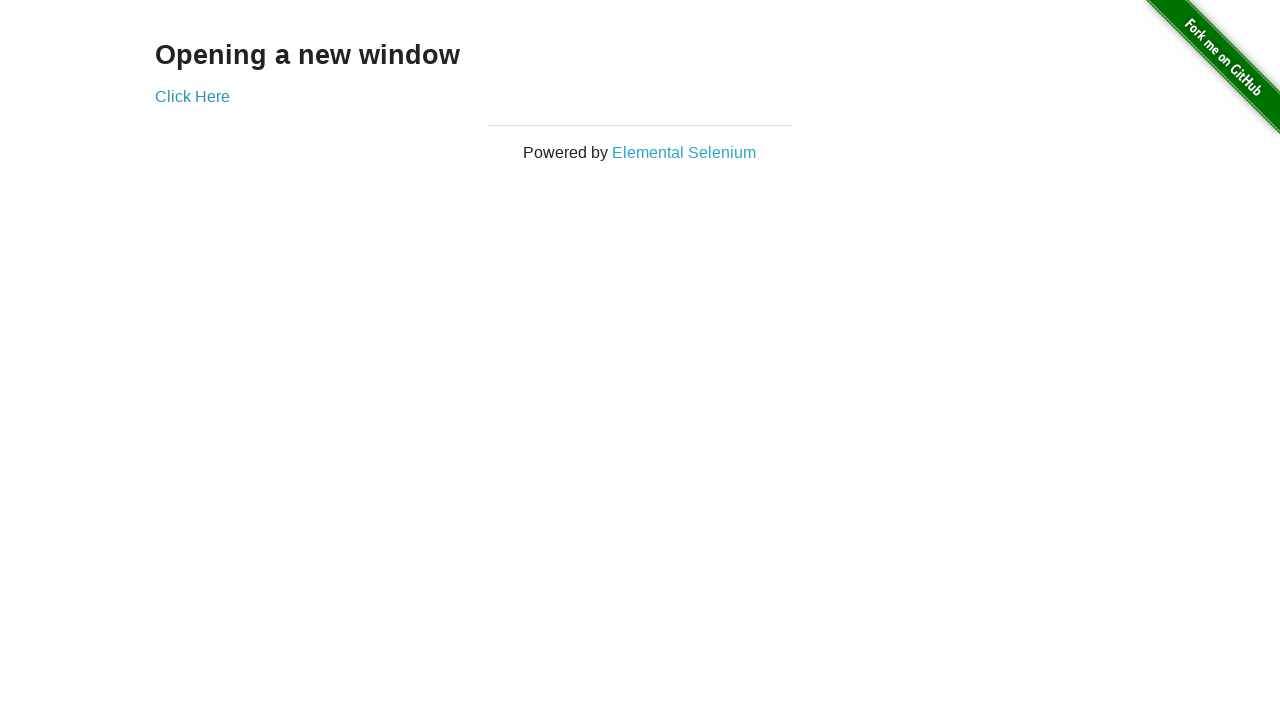

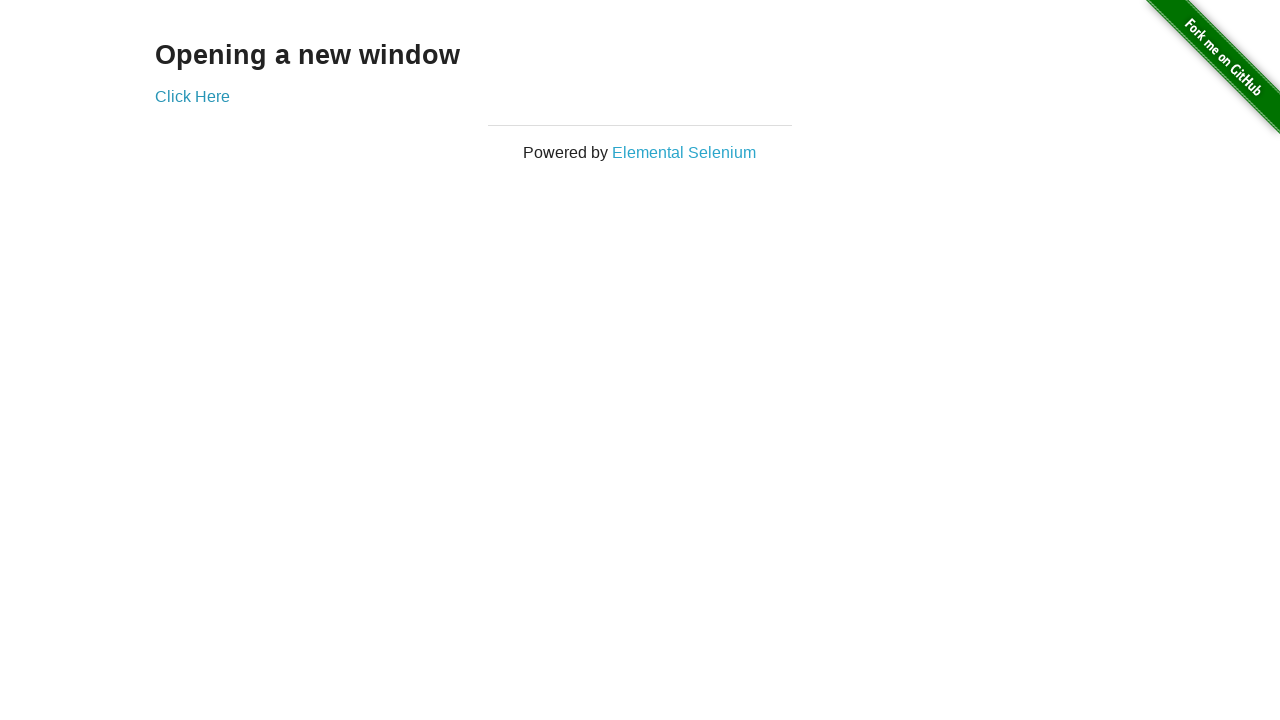